Tests waiting for a button to become clickable, then clicks it and verifies a success message is displayed

Starting URL: http://suninjuly.github.io/wait2.html

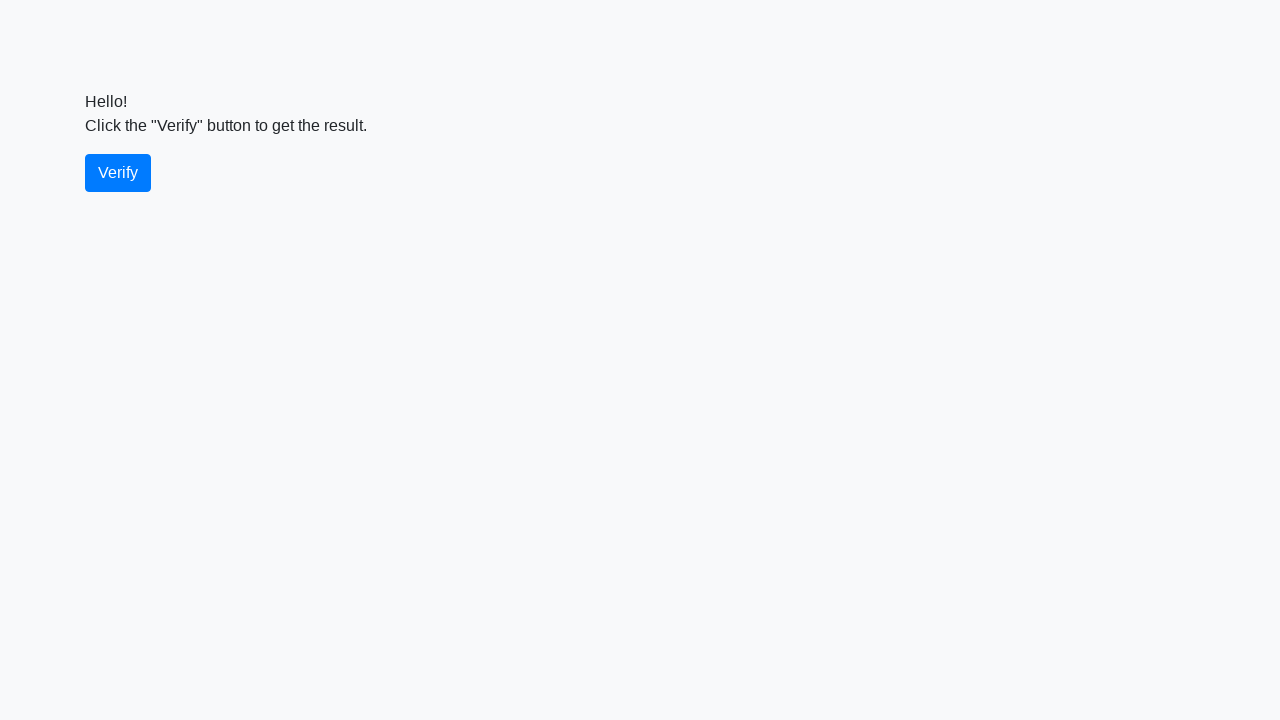

Waited for verify button to become visible
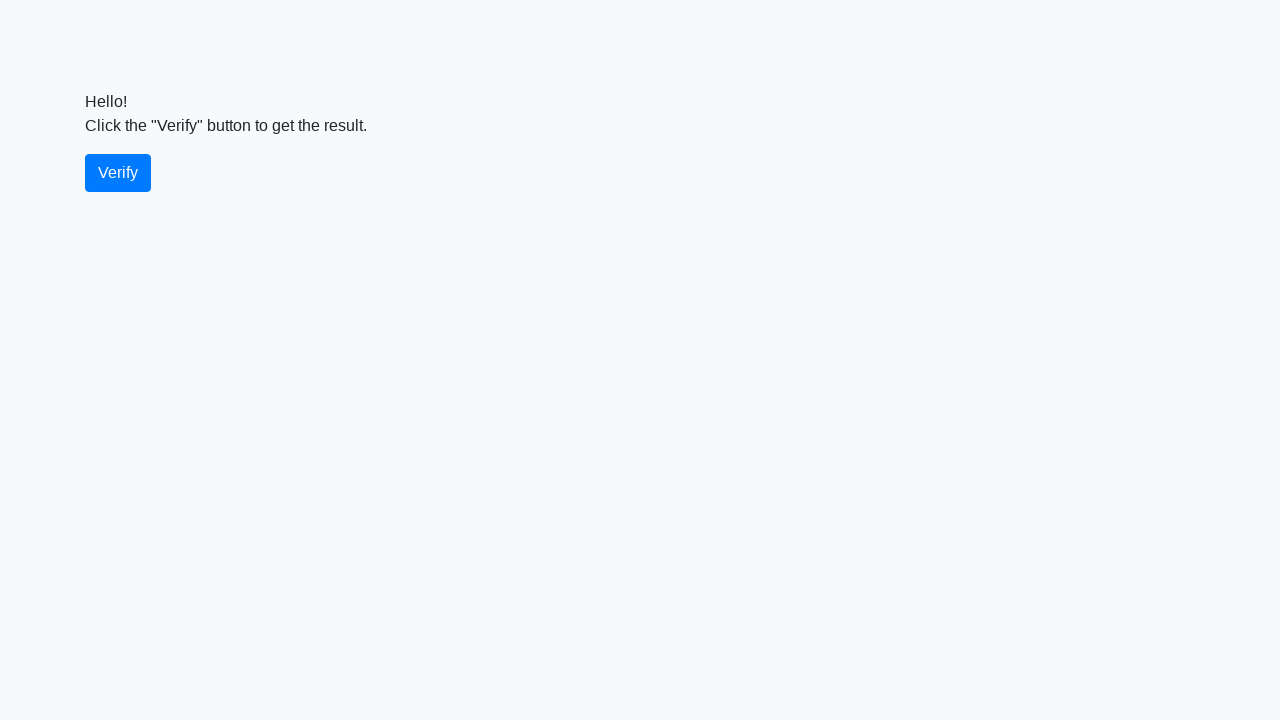

Clicked the verify button at (118, 173) on #verify
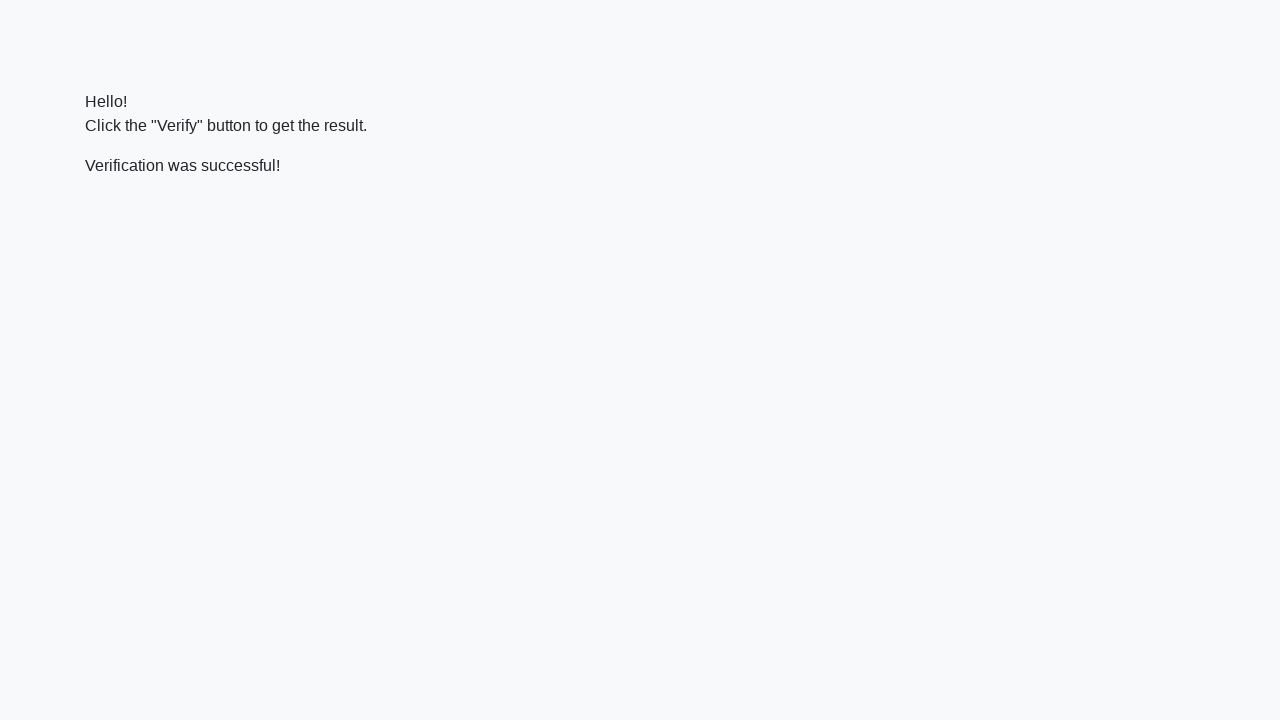

Located the verify message element
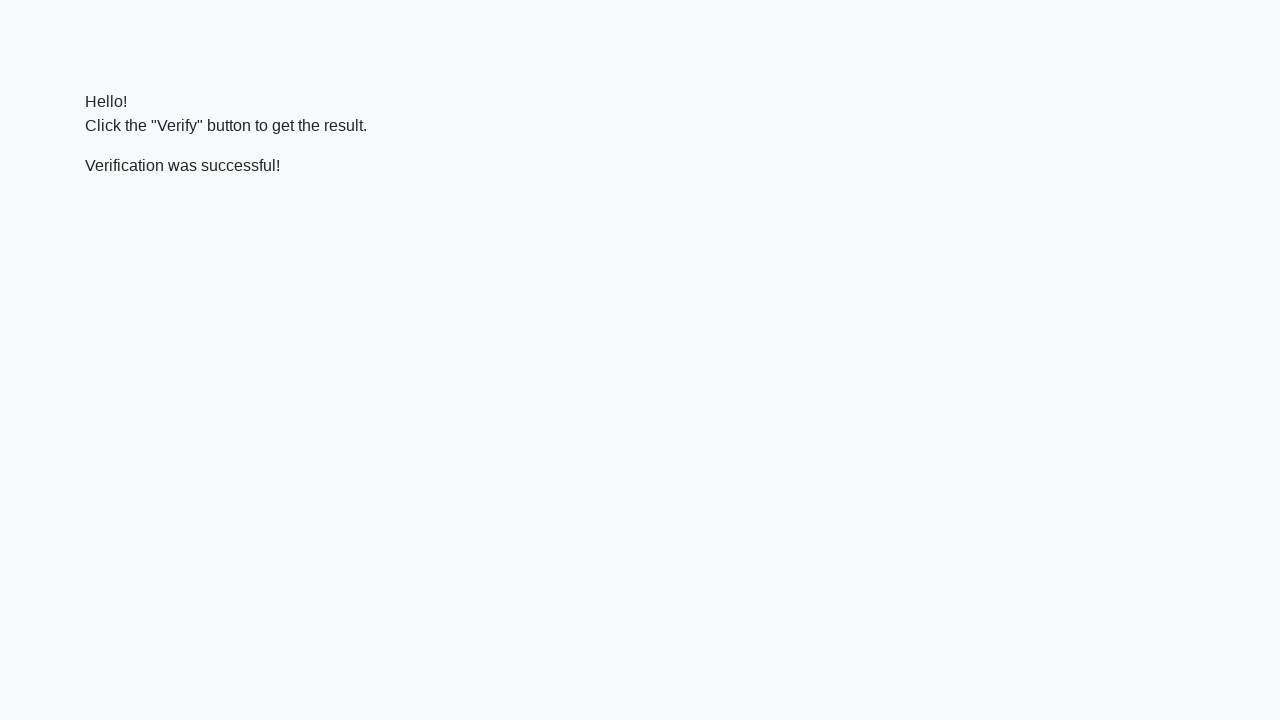

Waited for success message to become visible
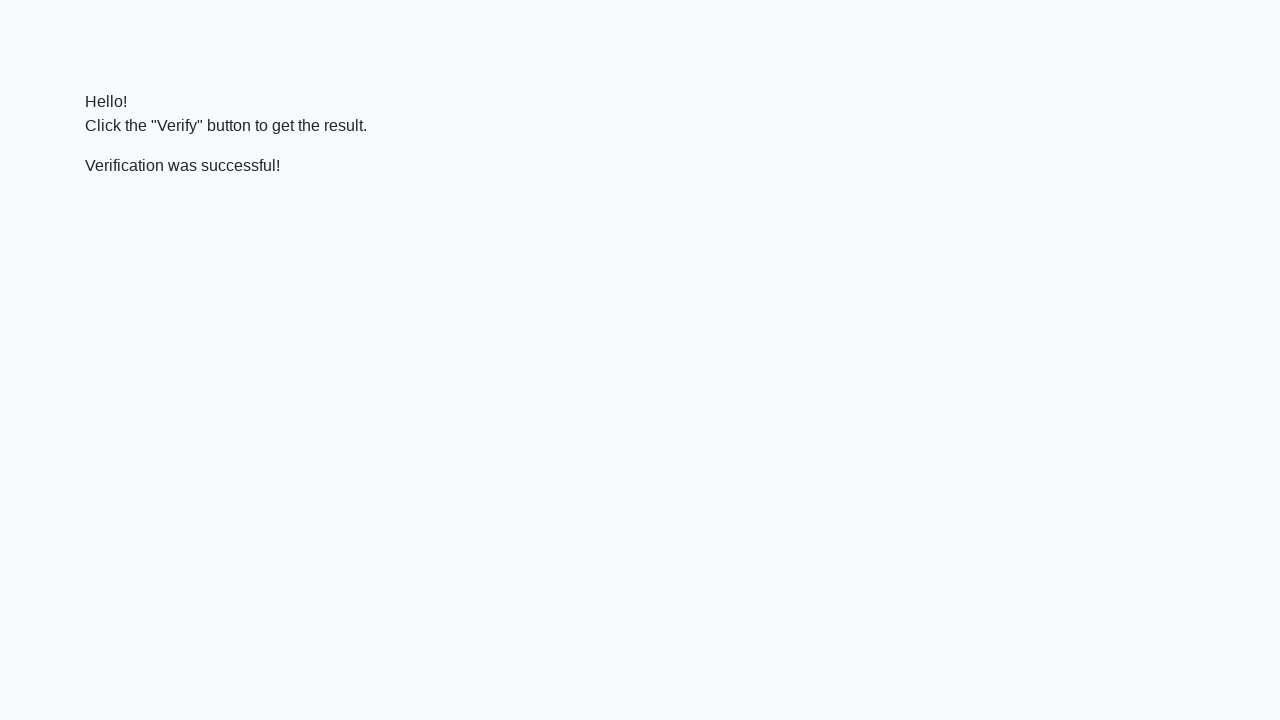

Verified that success message contains 'successful'
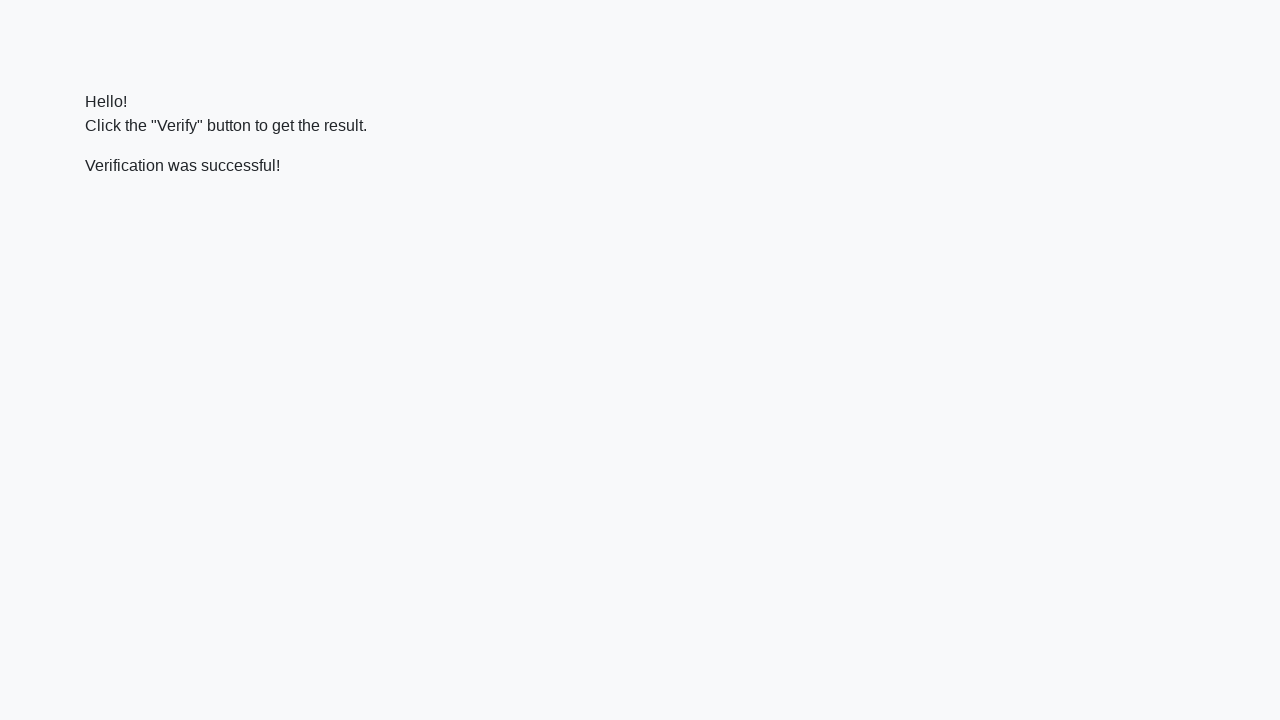

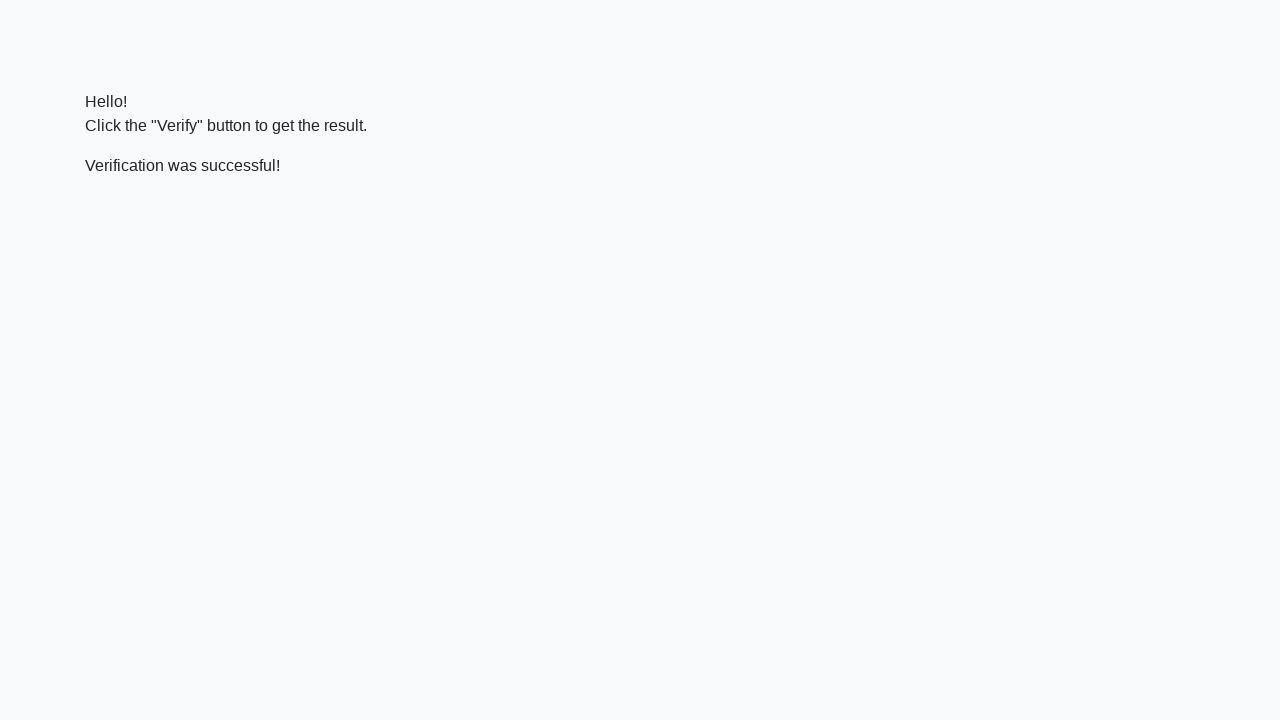